Tests tab/window handling functionality by opening new tabs through button clicks and switching between them

Starting URL: https://v1.training-support.net/selenium/tab-opener

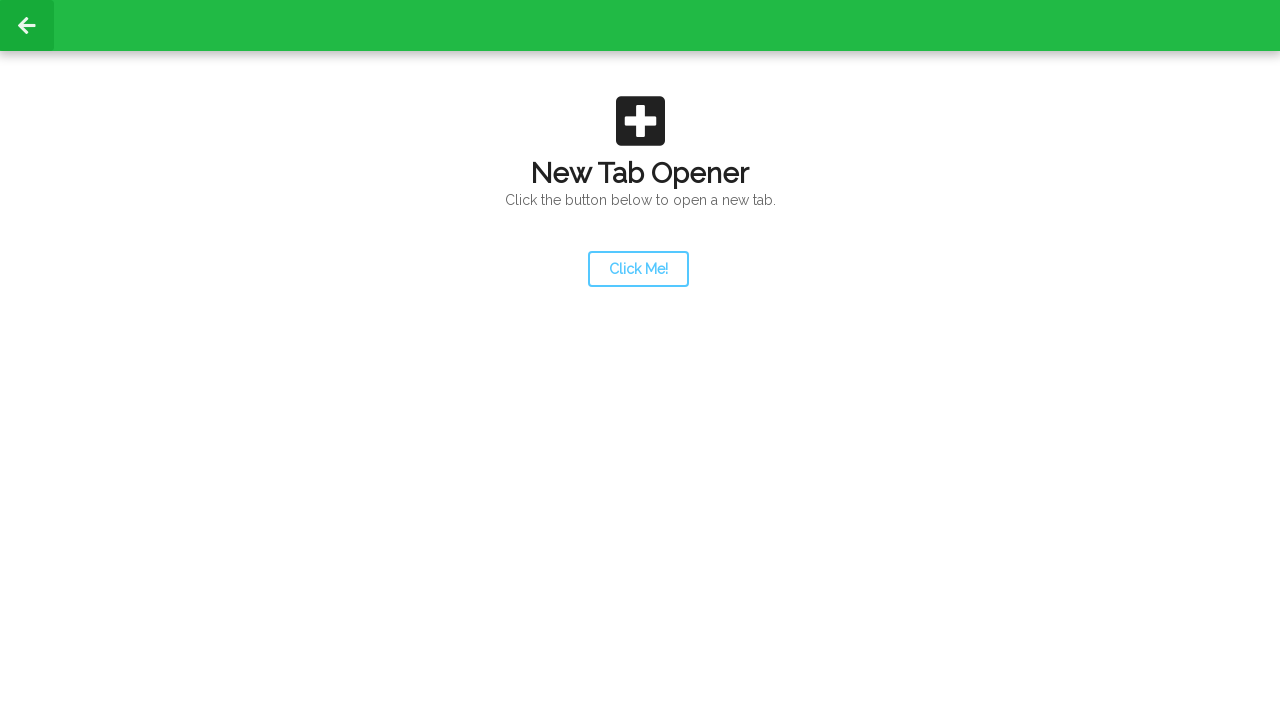

Clicked launcher button to open first new tab at (638, 269) on #launcher
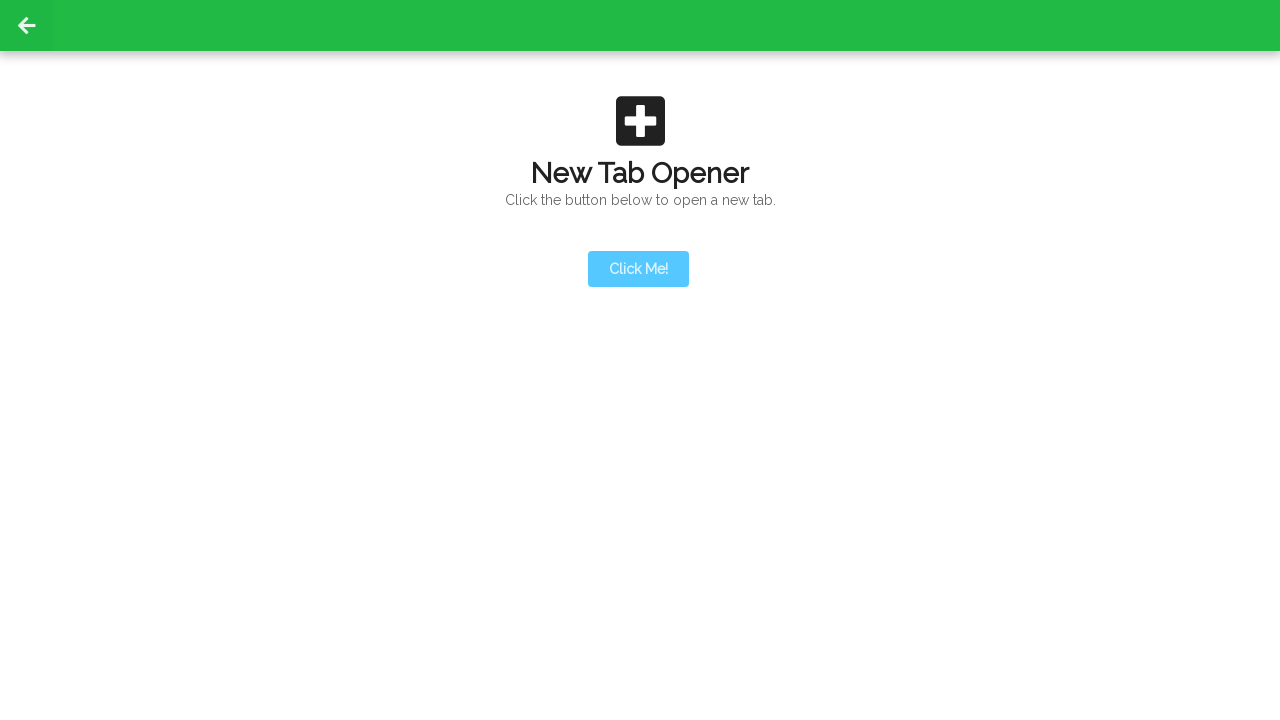

New tab opened after clicking launcher at (638, 269) on #launcher
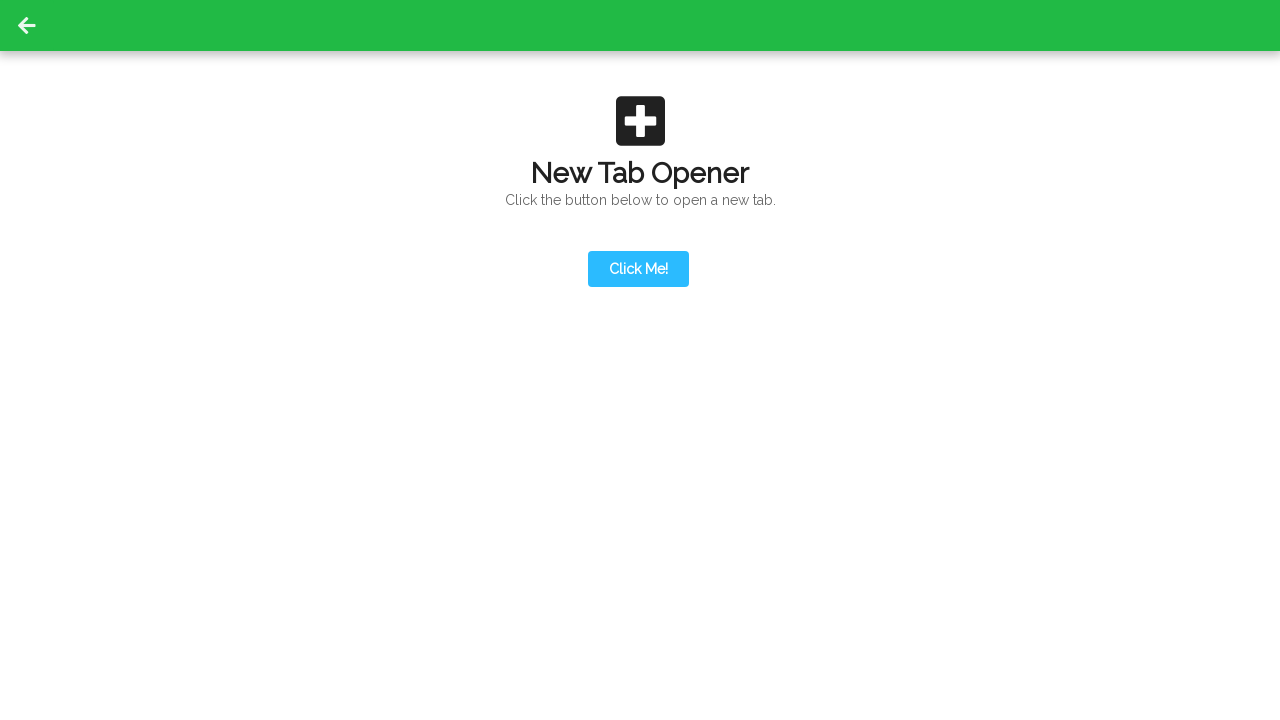

First new tab loaded and ready
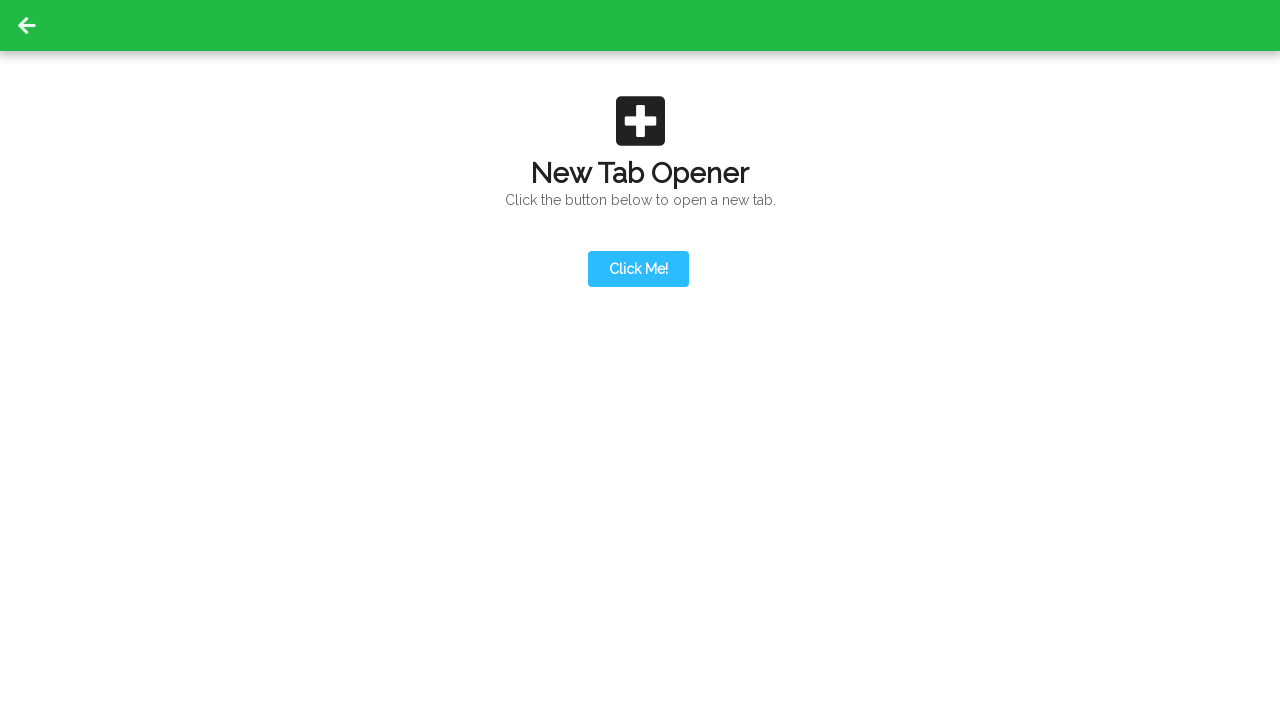

Action button clicked on first new tab to open second new tab at (638, 190) on #actionButton
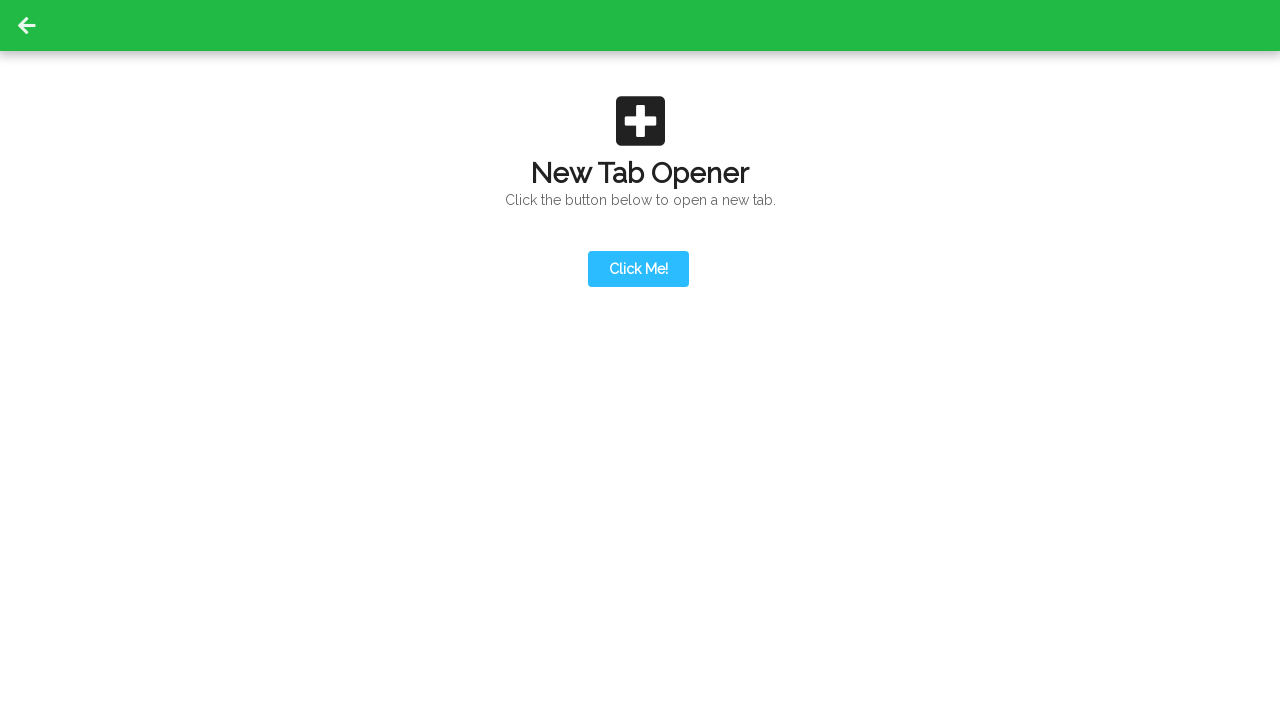

Second new tab loaded and ready
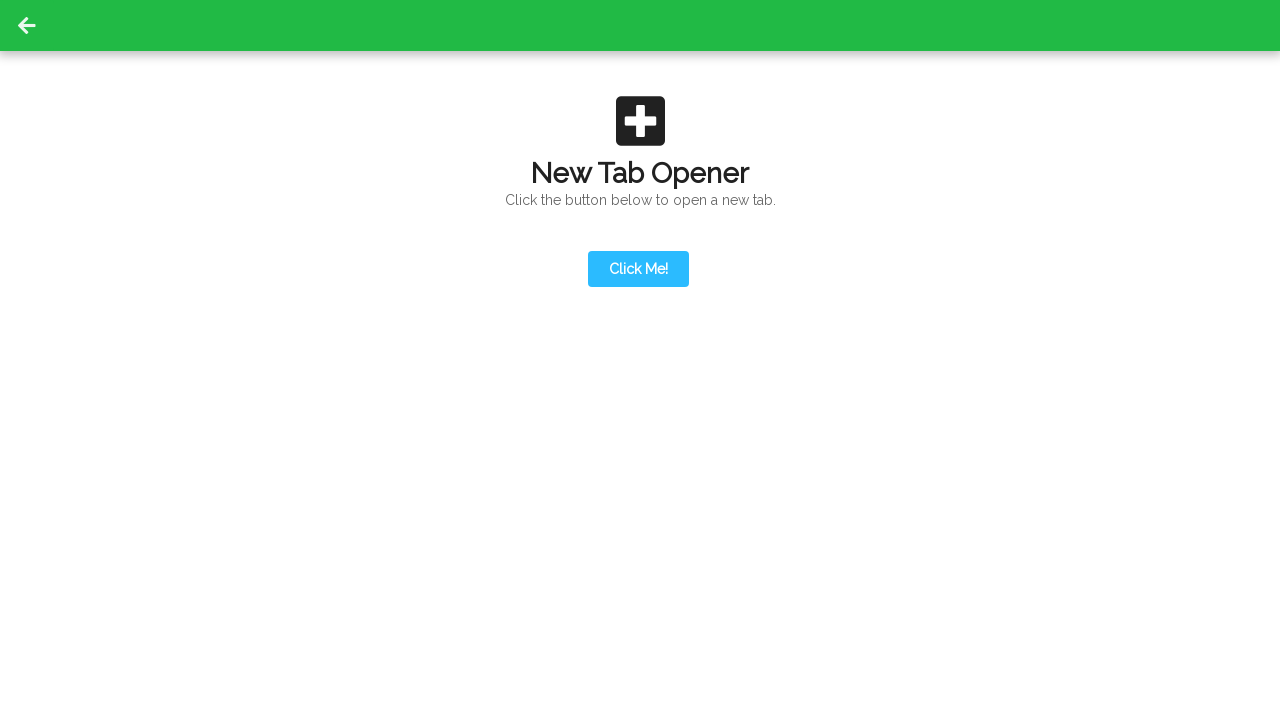

Content verified as visible on second new tab
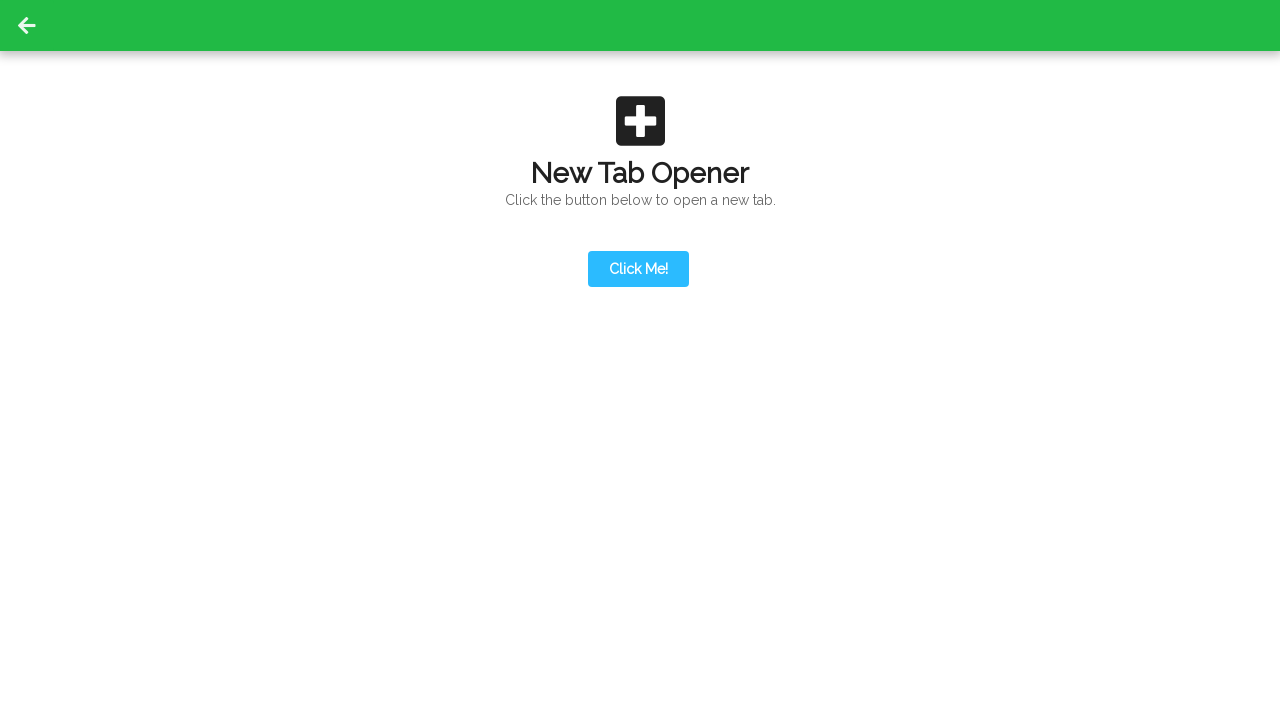

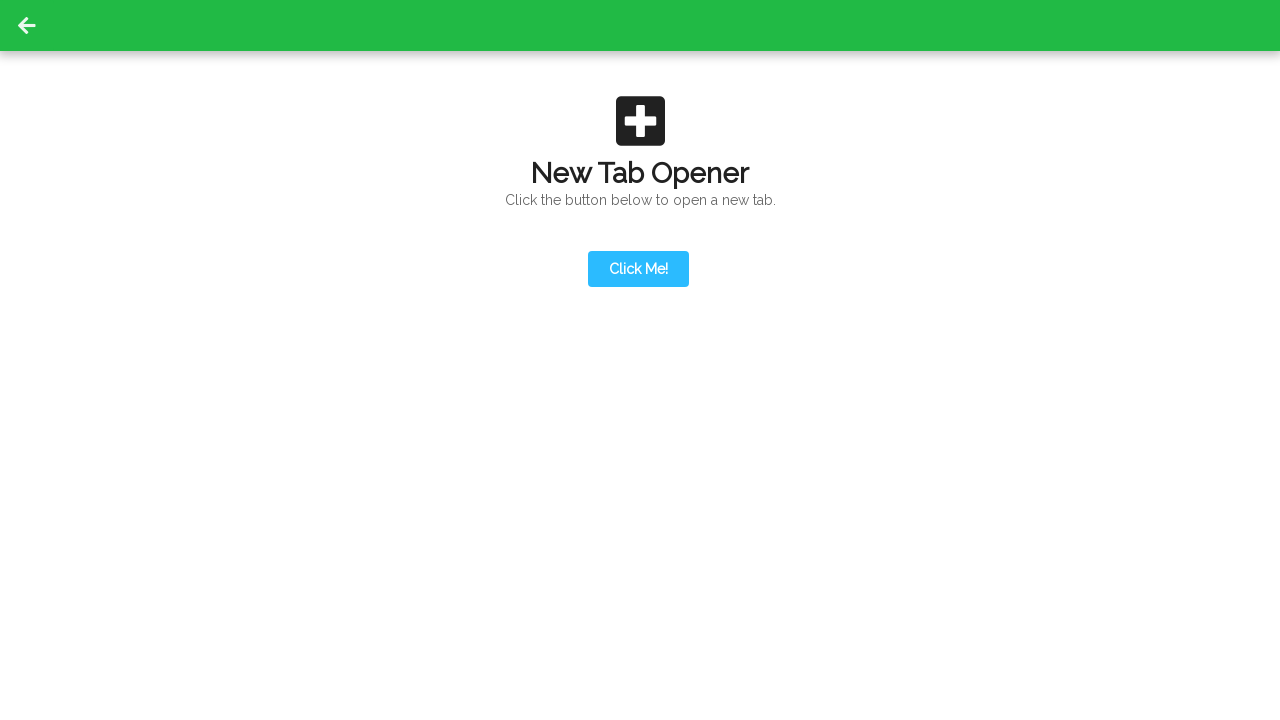